Tests login form validation by attempting to login with invalid credentials and verifying the error message is displayed correctly

Starting URL: https://www.saucedemo.com/

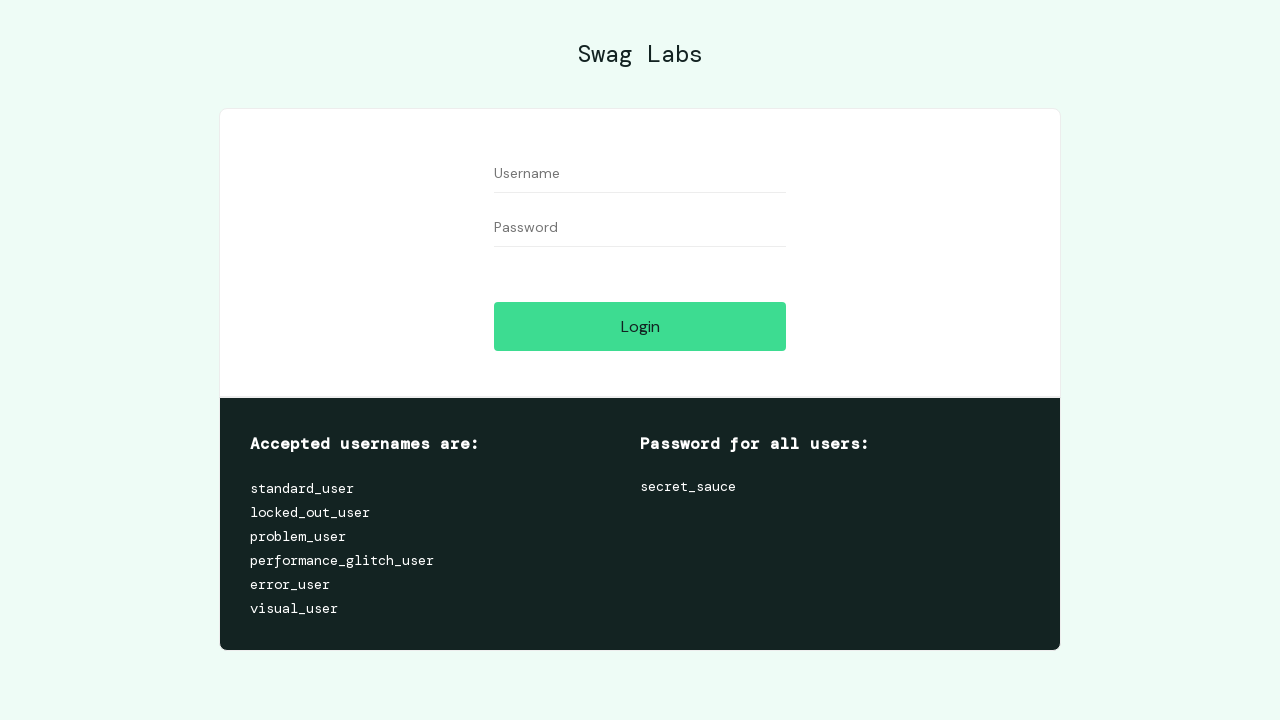

Filled username field with invalid credentials 'test' on #user-name
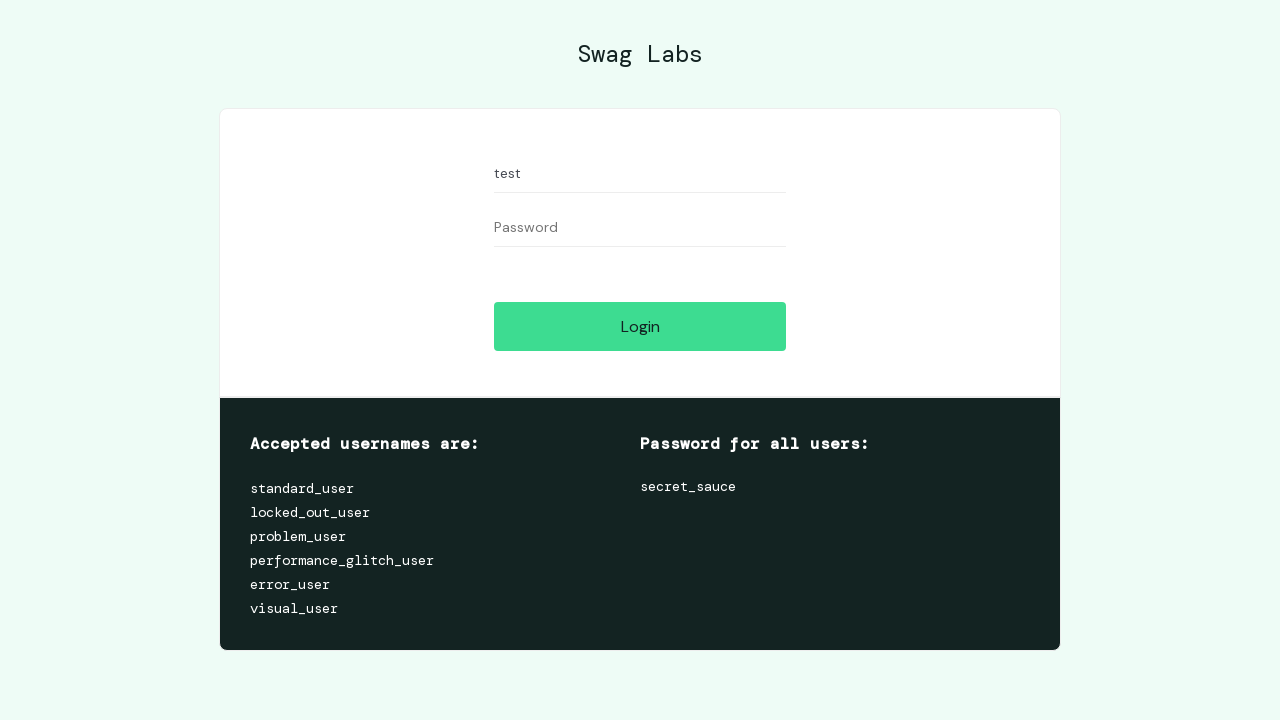

Filled password field with invalid password '1234456' on input[name='password']
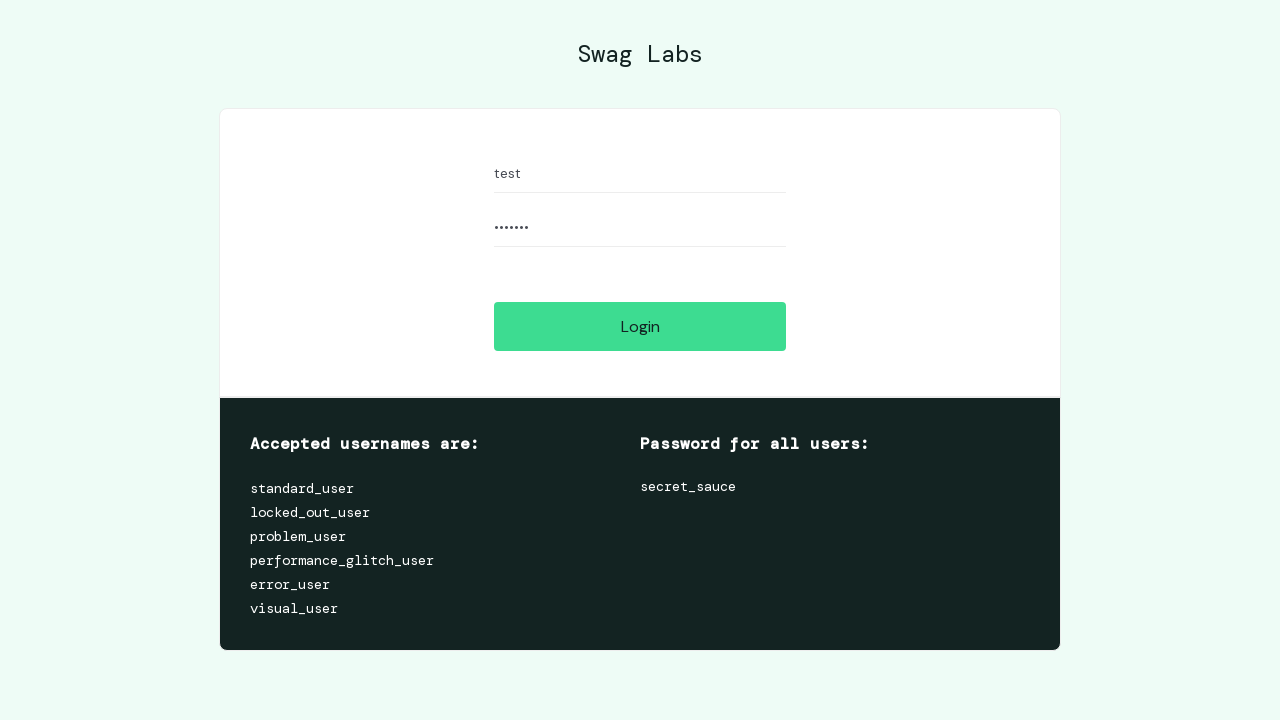

Clicked login button to attempt authentication at (640, 326) on #login-button
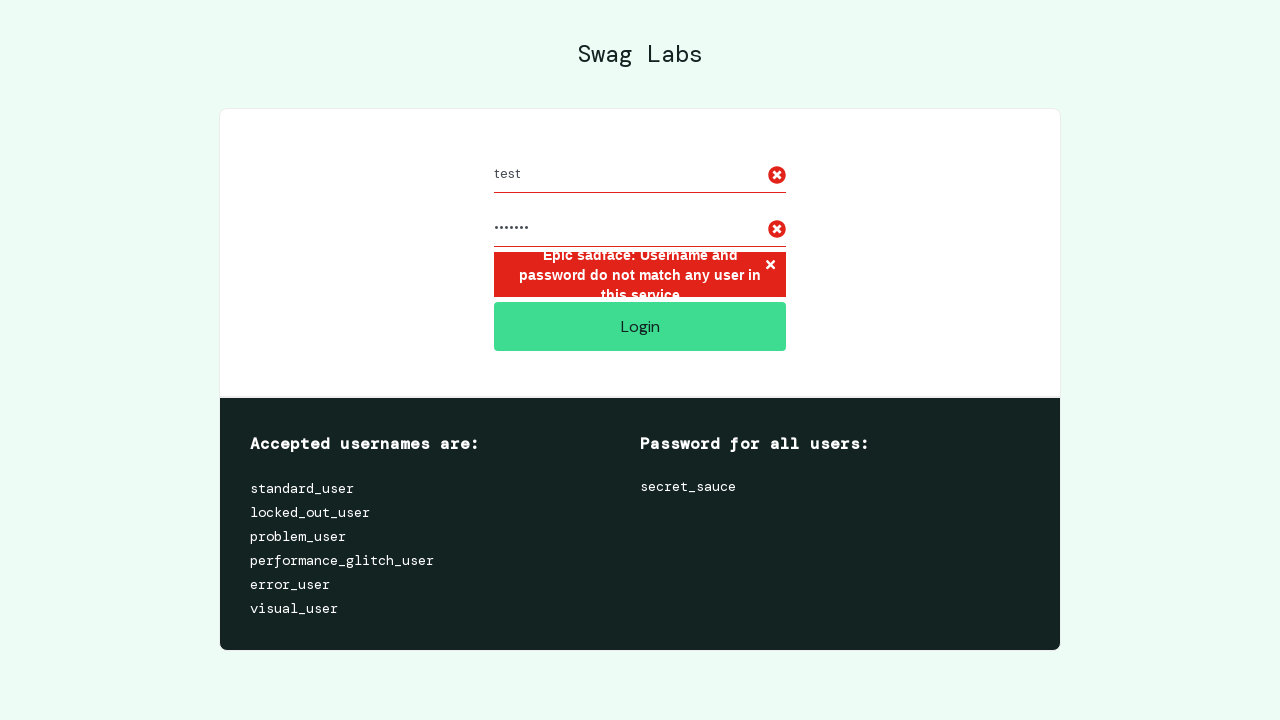

Error message element appeared on page
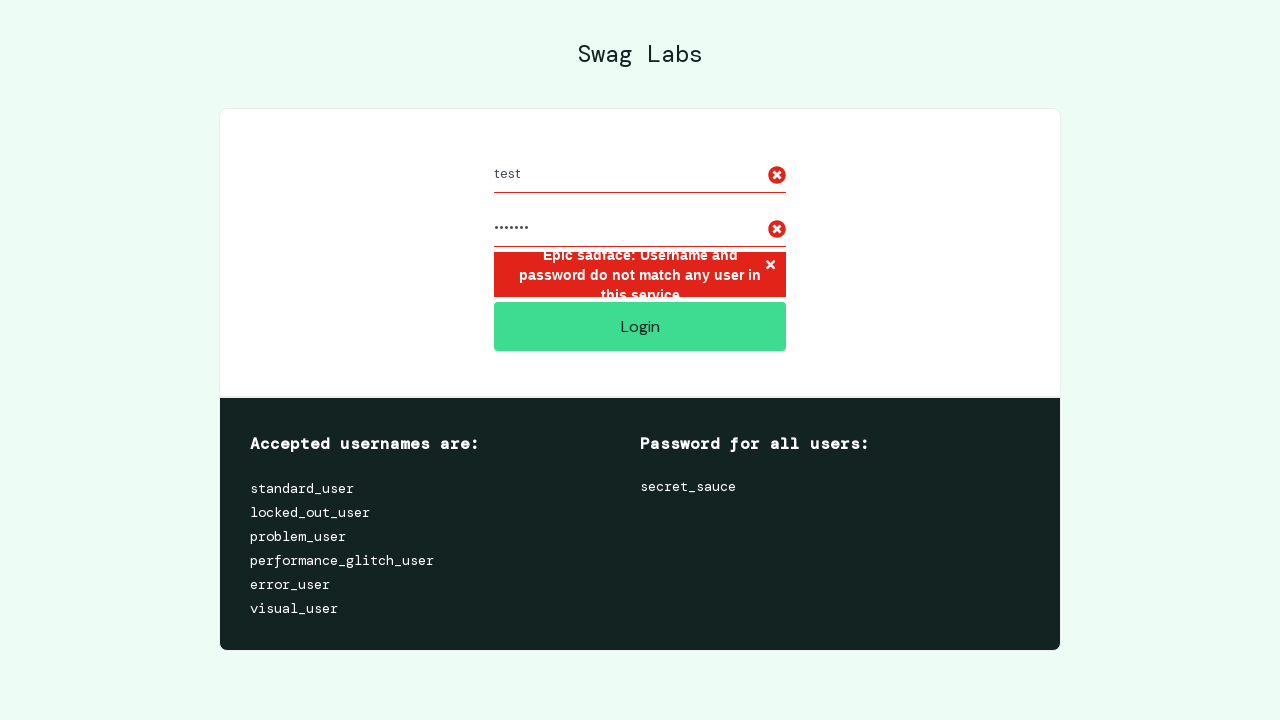

Located error message element using XPath
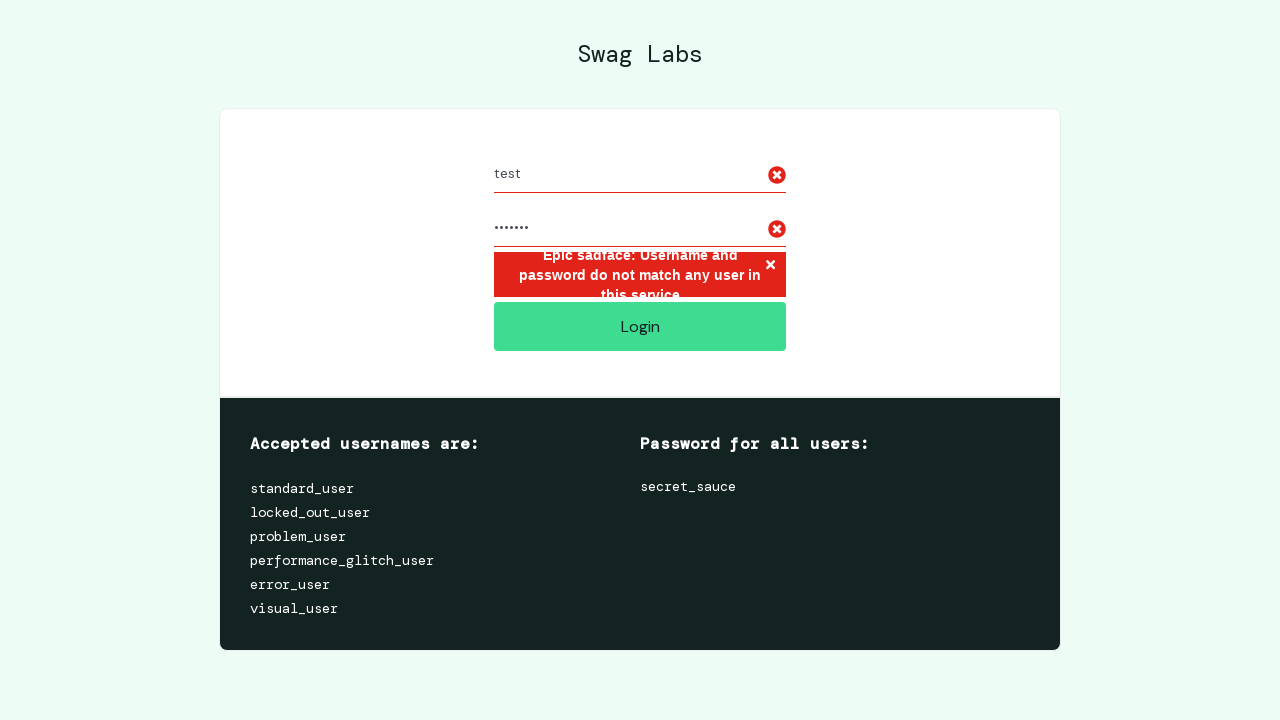

Verified error message text matches expected message: 'Epic sadface: Username and password do not match any user in this service'
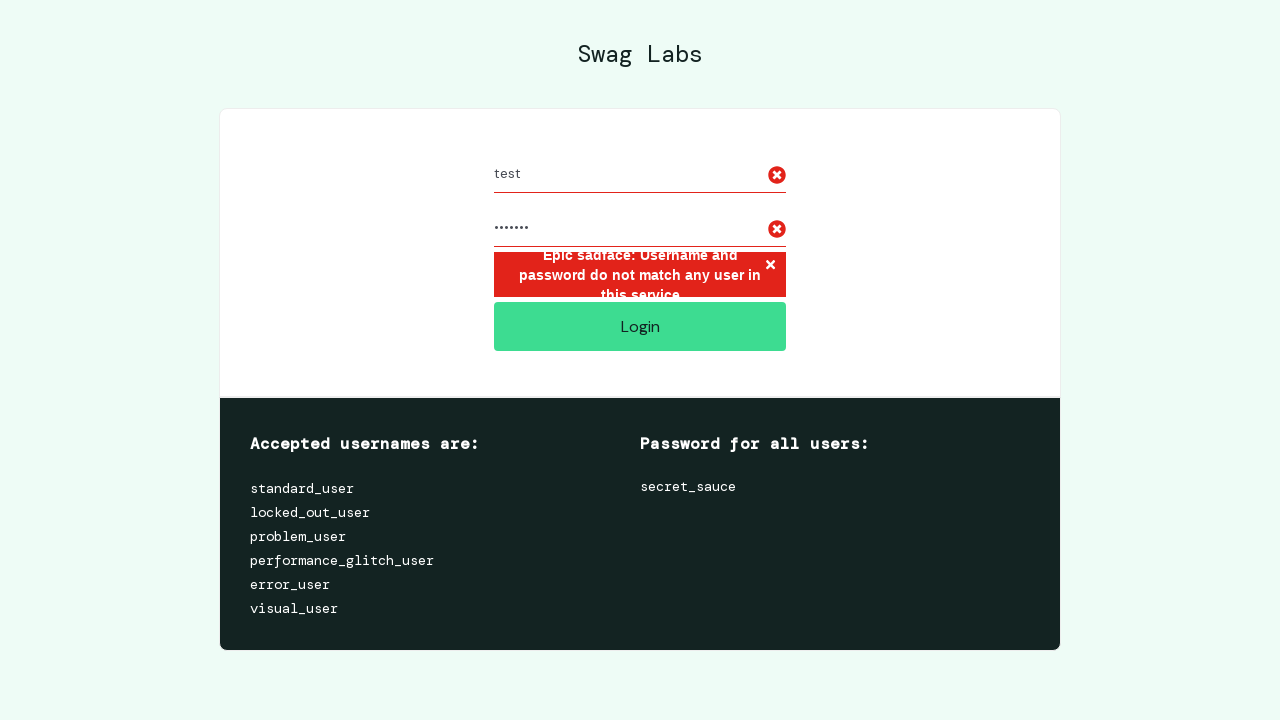

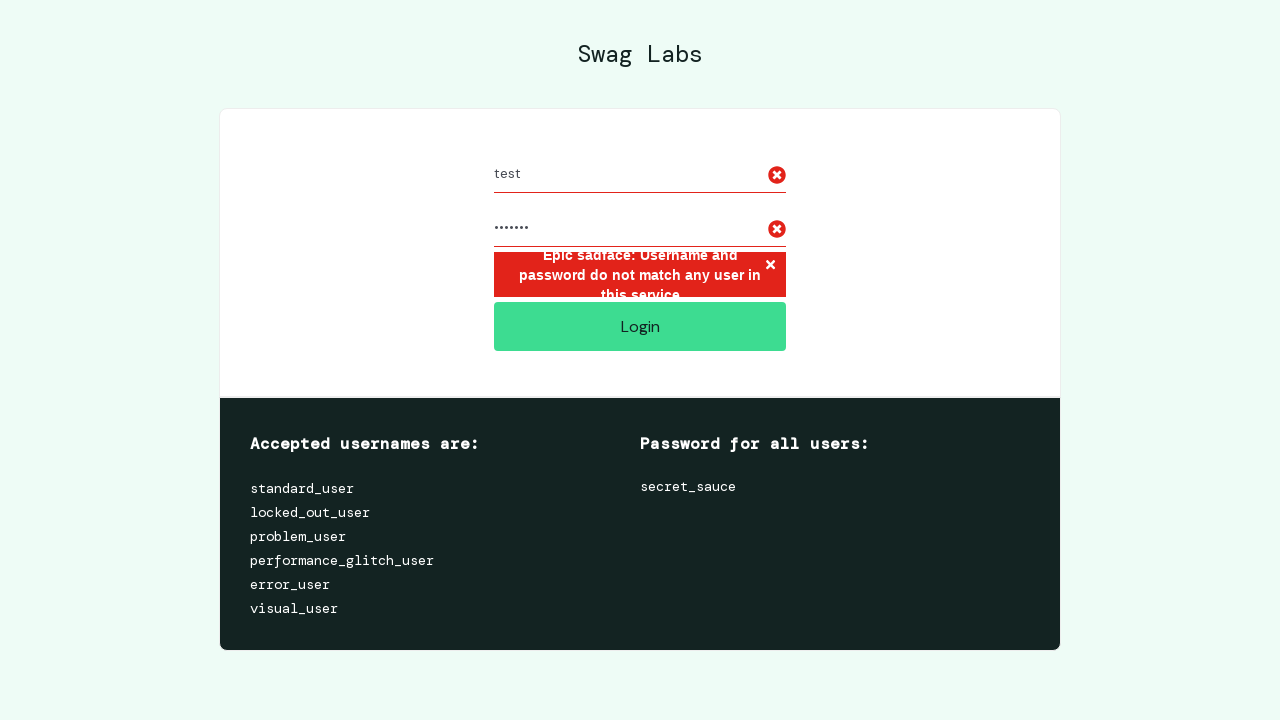